Tests jQuery UI demos by navigating to the draggable element demo, verifying text content within an iframe, and then navigating to another demo section

Starting URL: http://jqueryui.com/

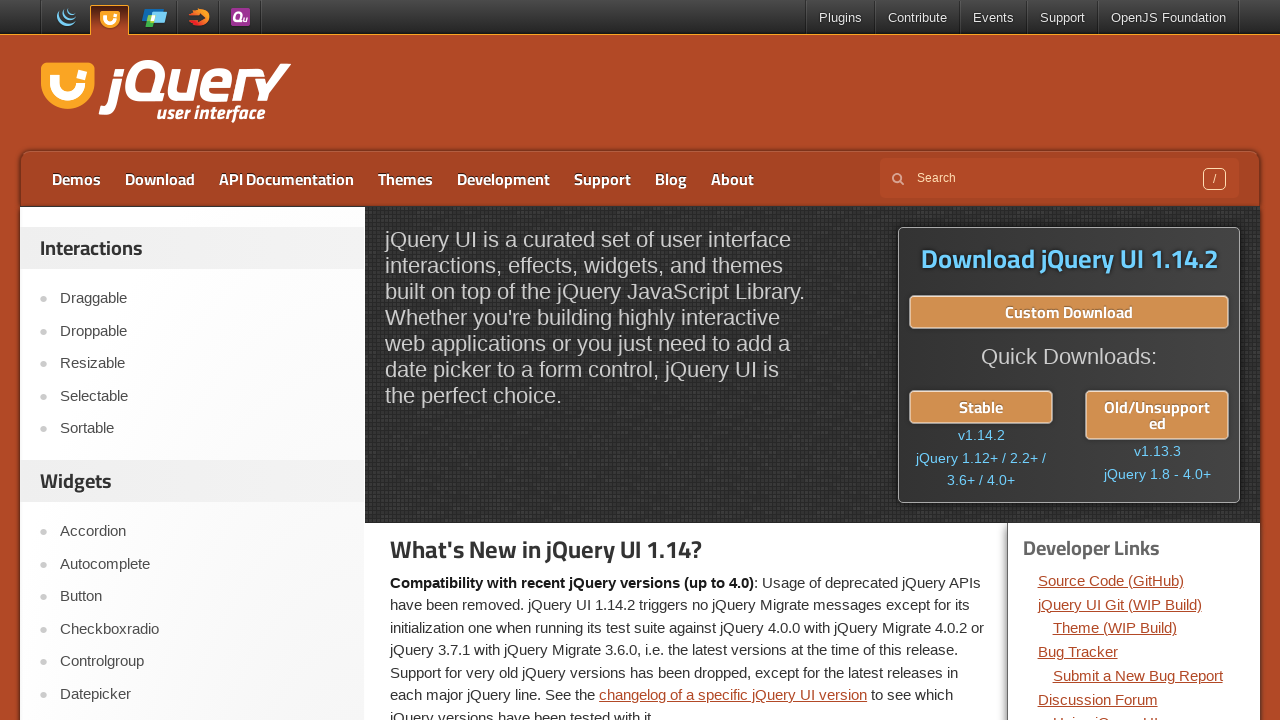

Clicked on the first demo link (Draggable) at (202, 299) on xpath=//*[@id='sidebar']/aside[1]/ul/li[1]/a
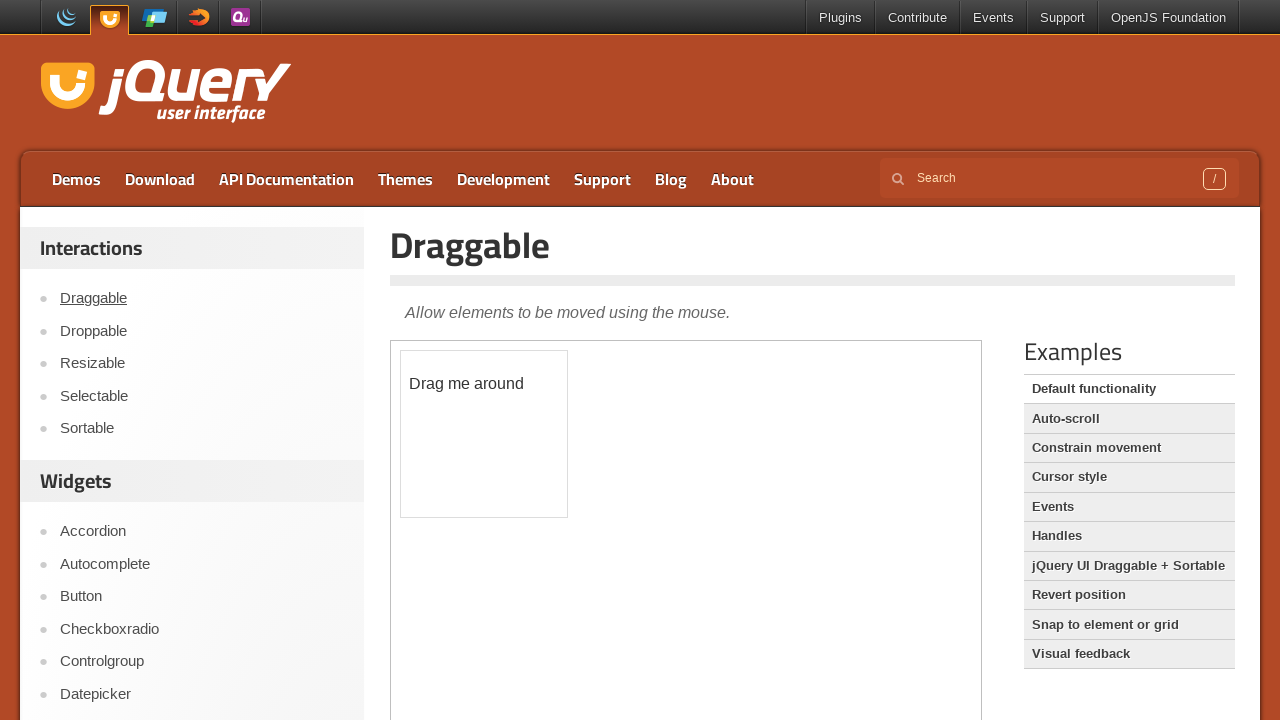

Waited for iframe to load
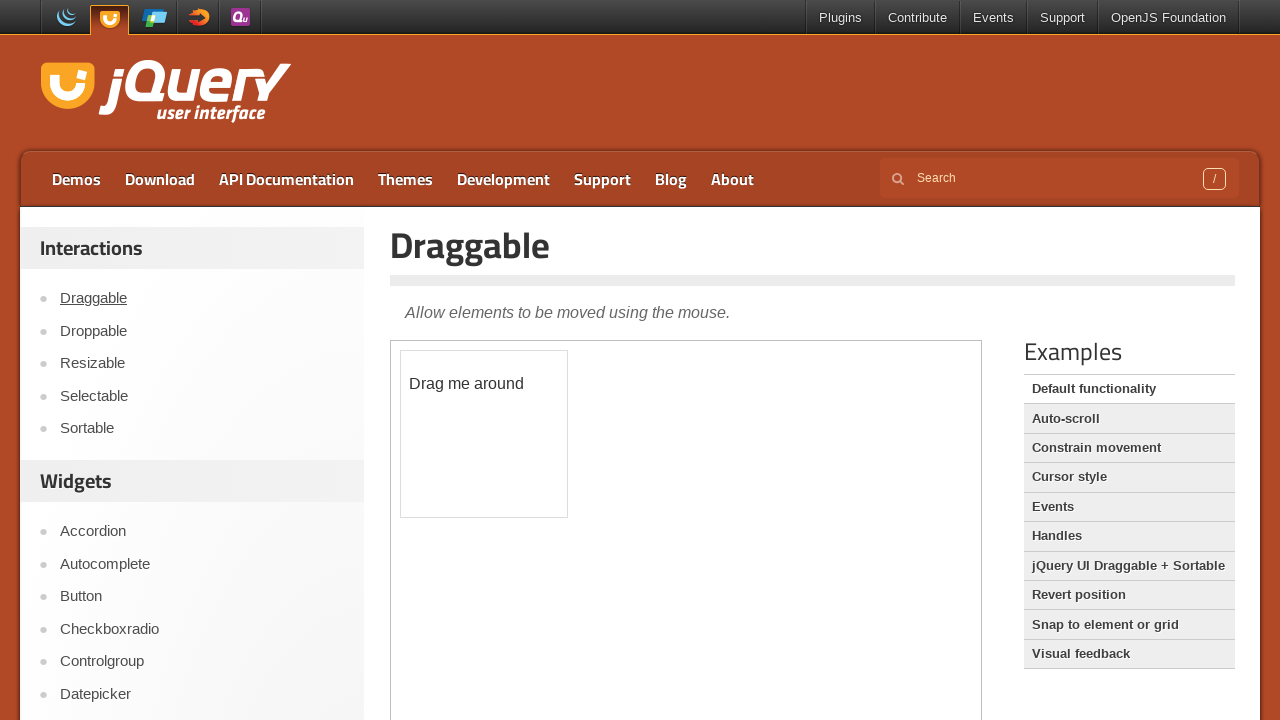

Located and switched to iframe
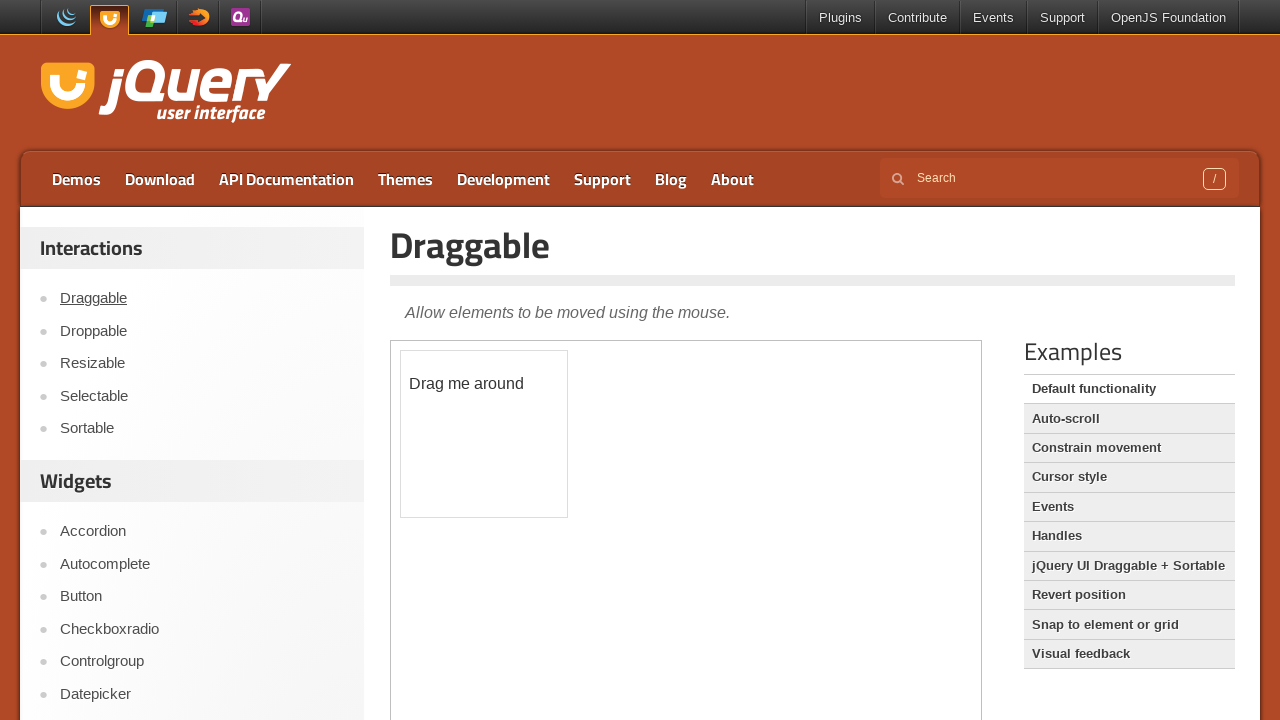

Retrieved text content from draggable element
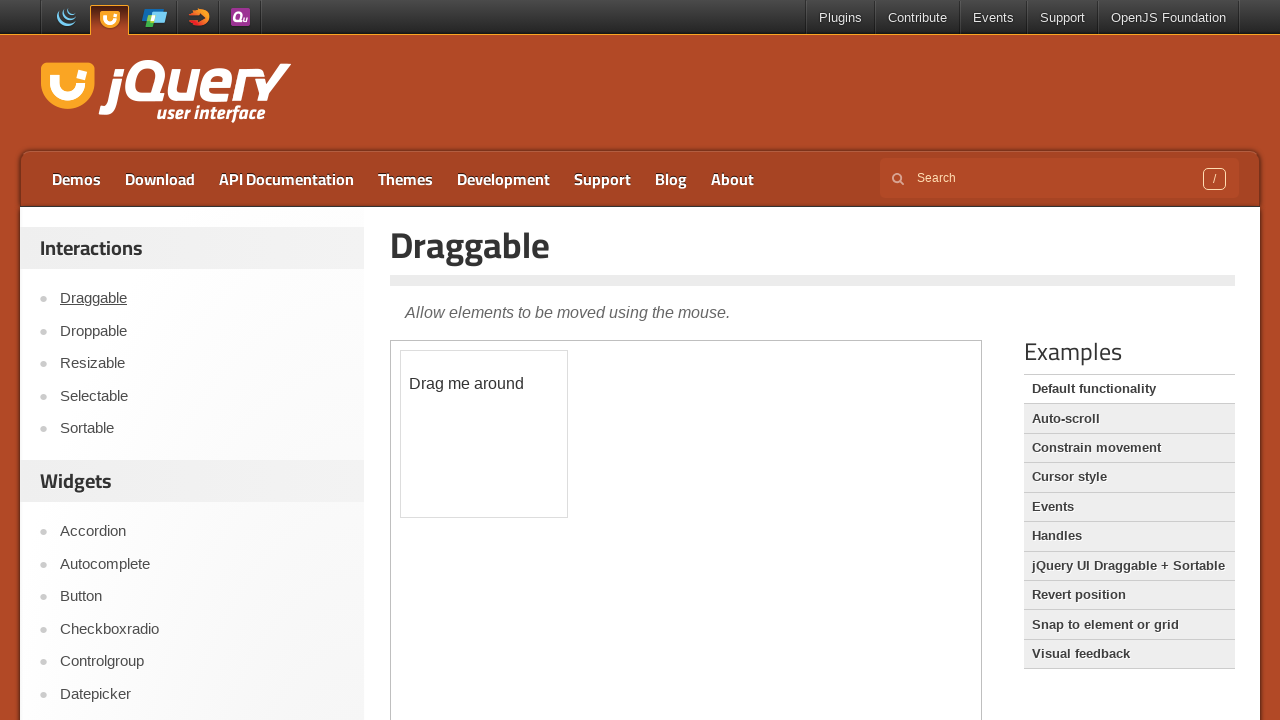

Verified draggable text contains 'Drag me around': 
	Drag me around

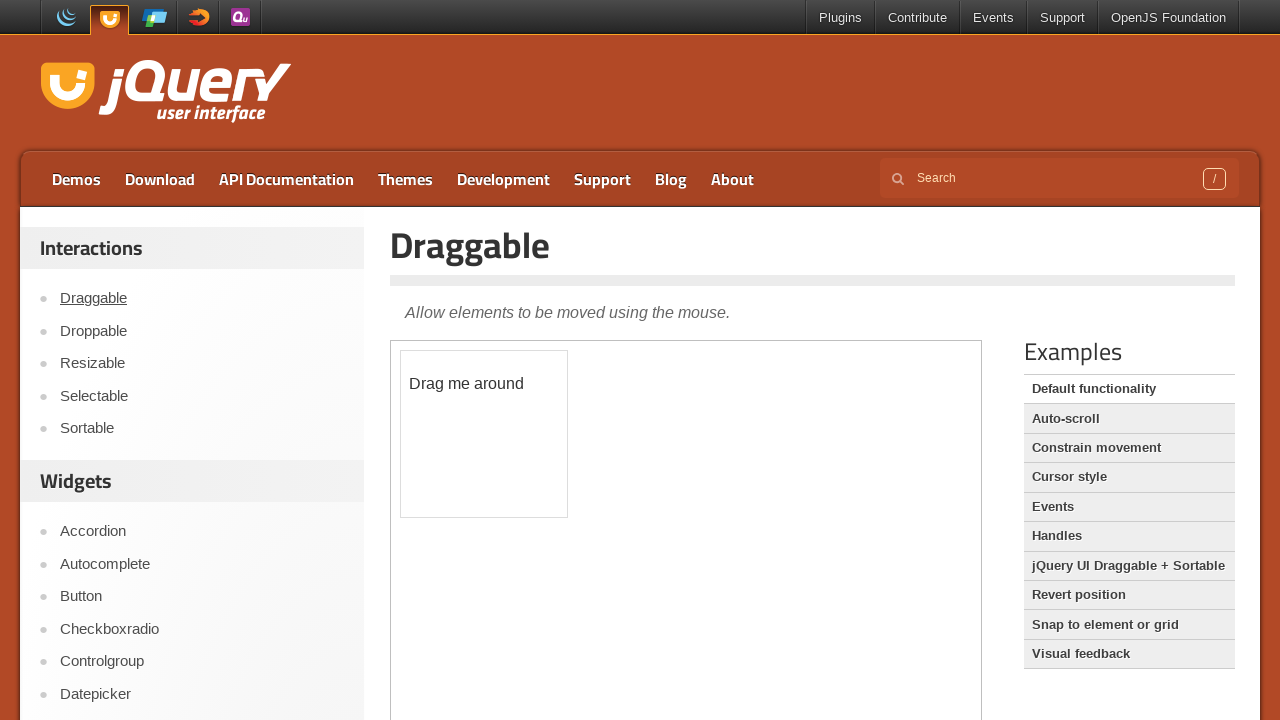

Waited before navigating to next demo
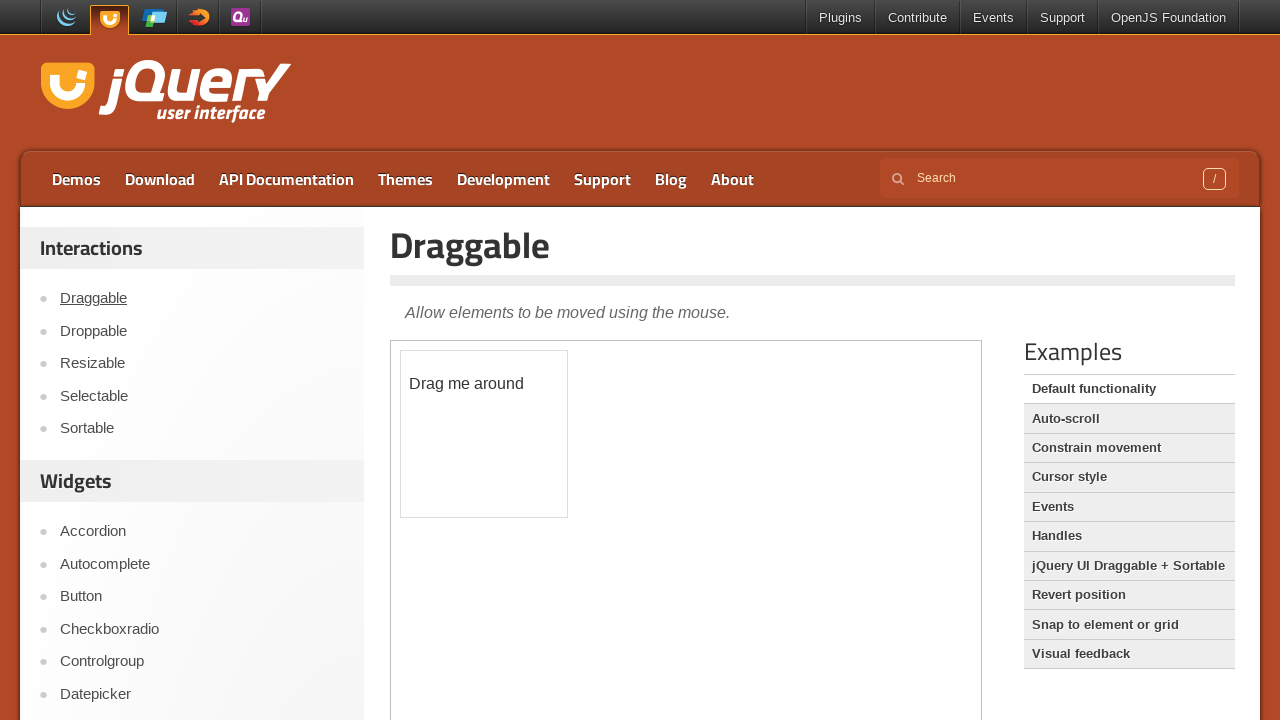

Clicked on the second demo link (Droppable) at (202, 331) on xpath=//*[@id='sidebar']/aside[1]/ul/li[2]/a
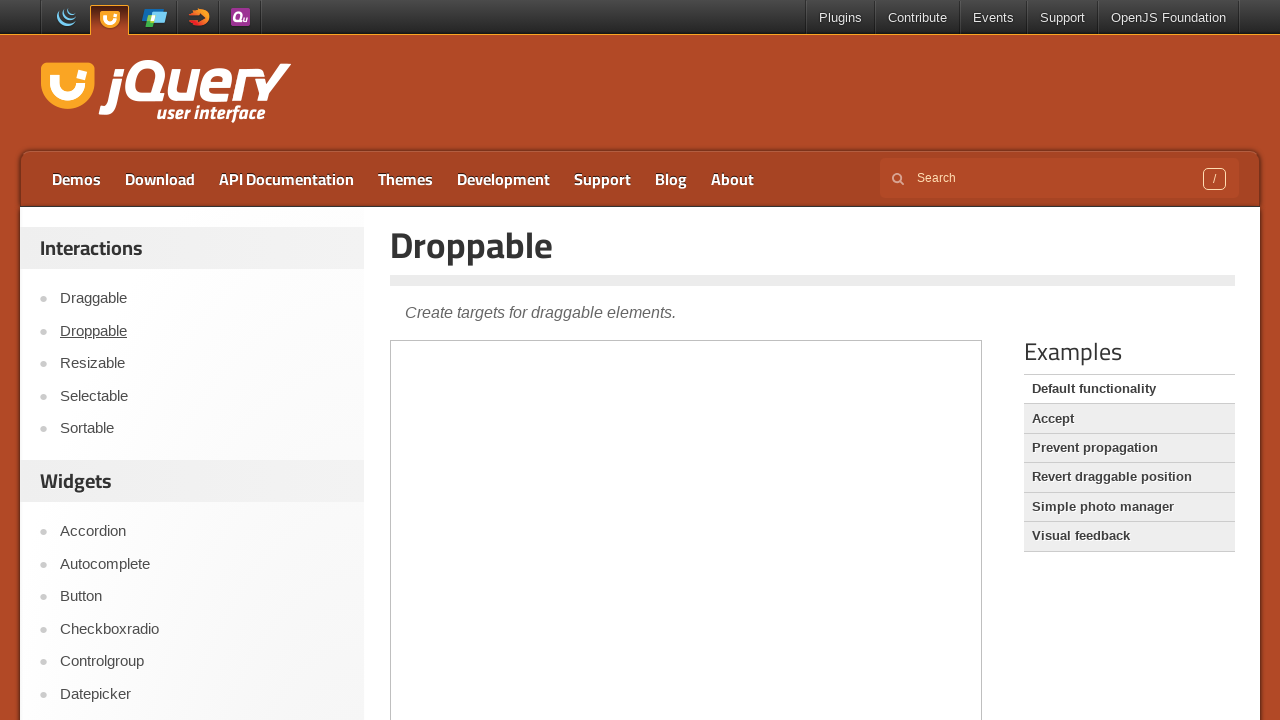

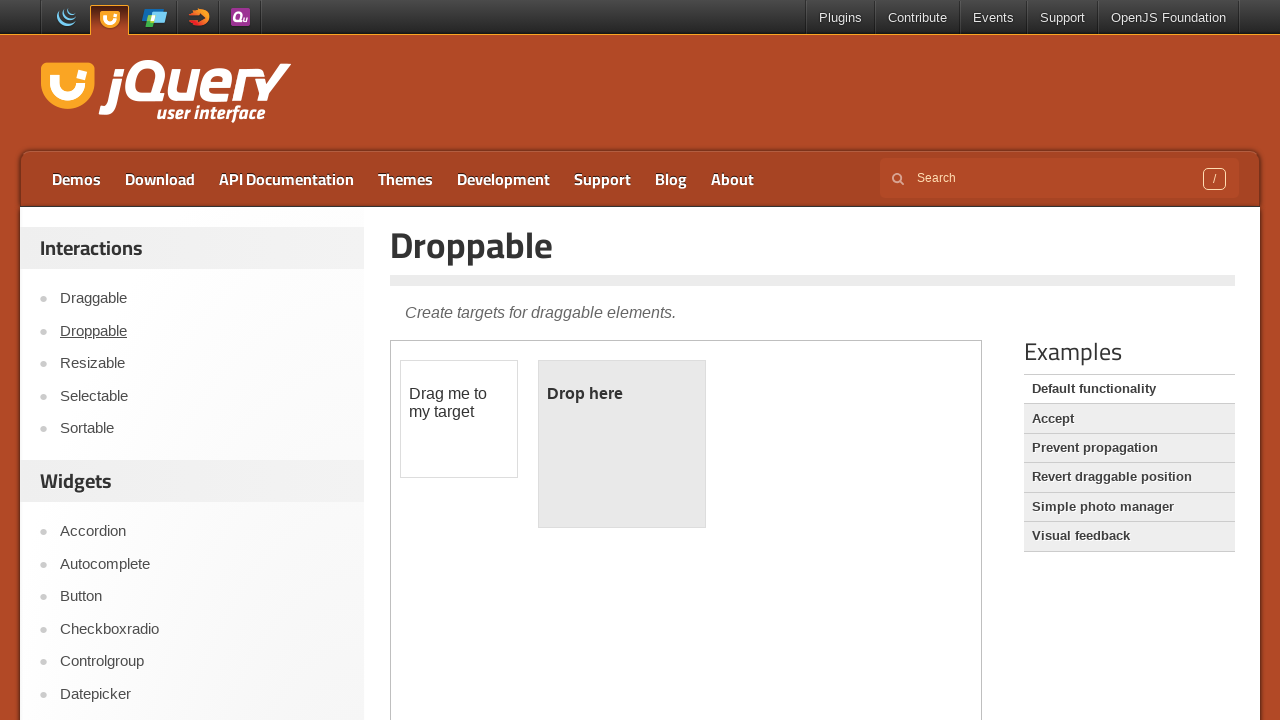